Tests form interaction by extracting a value from an image attribute, performing a mathematical calculation on it, filling the answer into a form field, selecting a checkbox and radio button, then submitting the form.

Starting URL: http://suninjuly.github.io/get_attribute.html

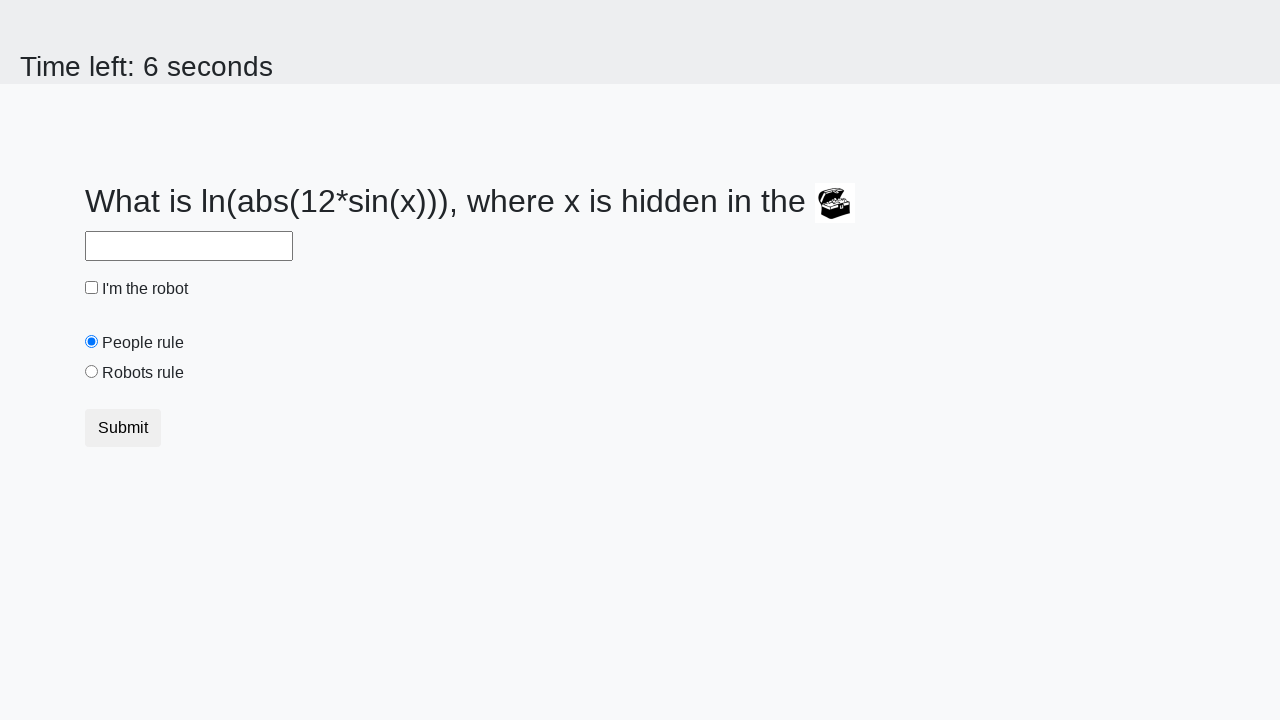

Extracted 'valuex' attribute from treasure image element
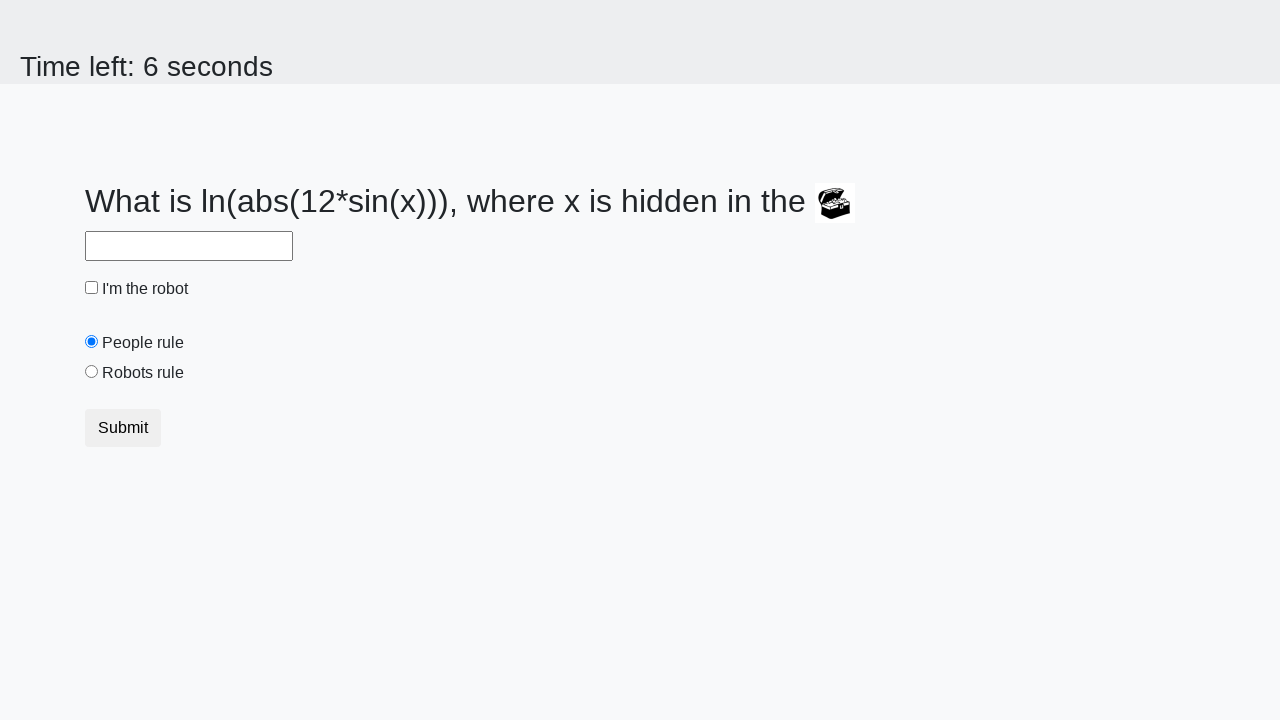

Calculated mathematical formula result from extracted value
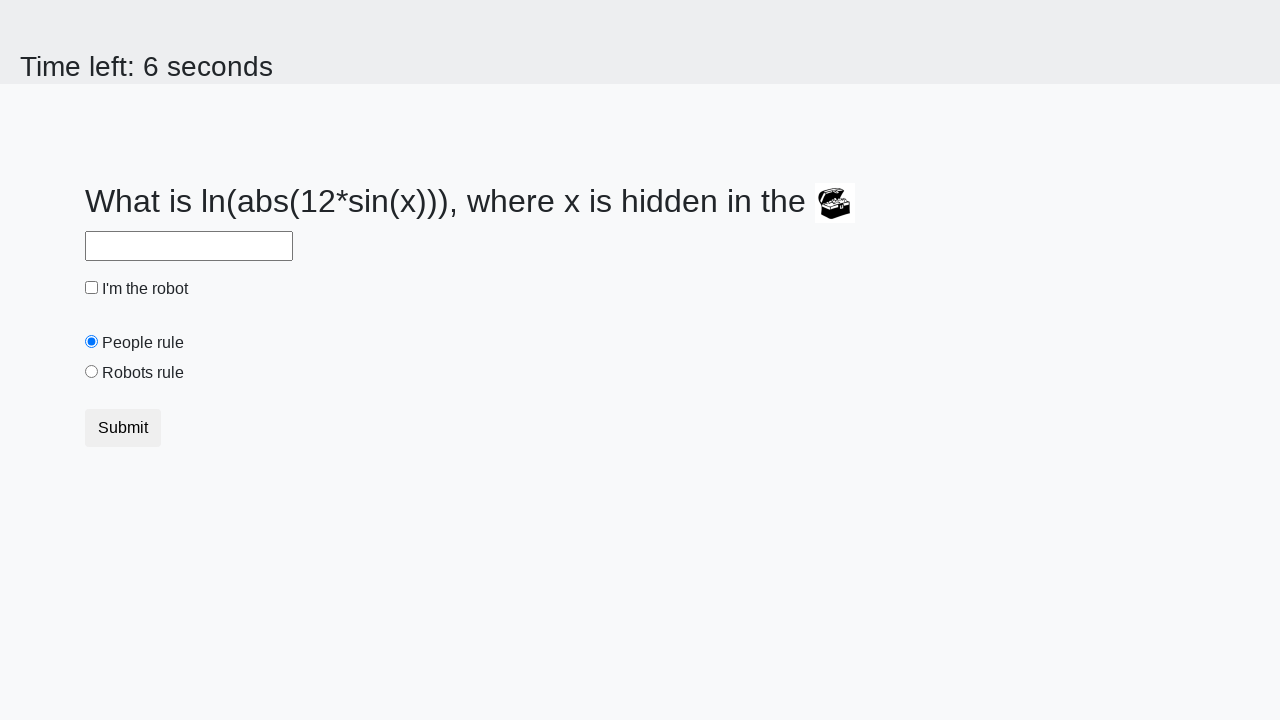

Filled answer field with calculated value on #answer
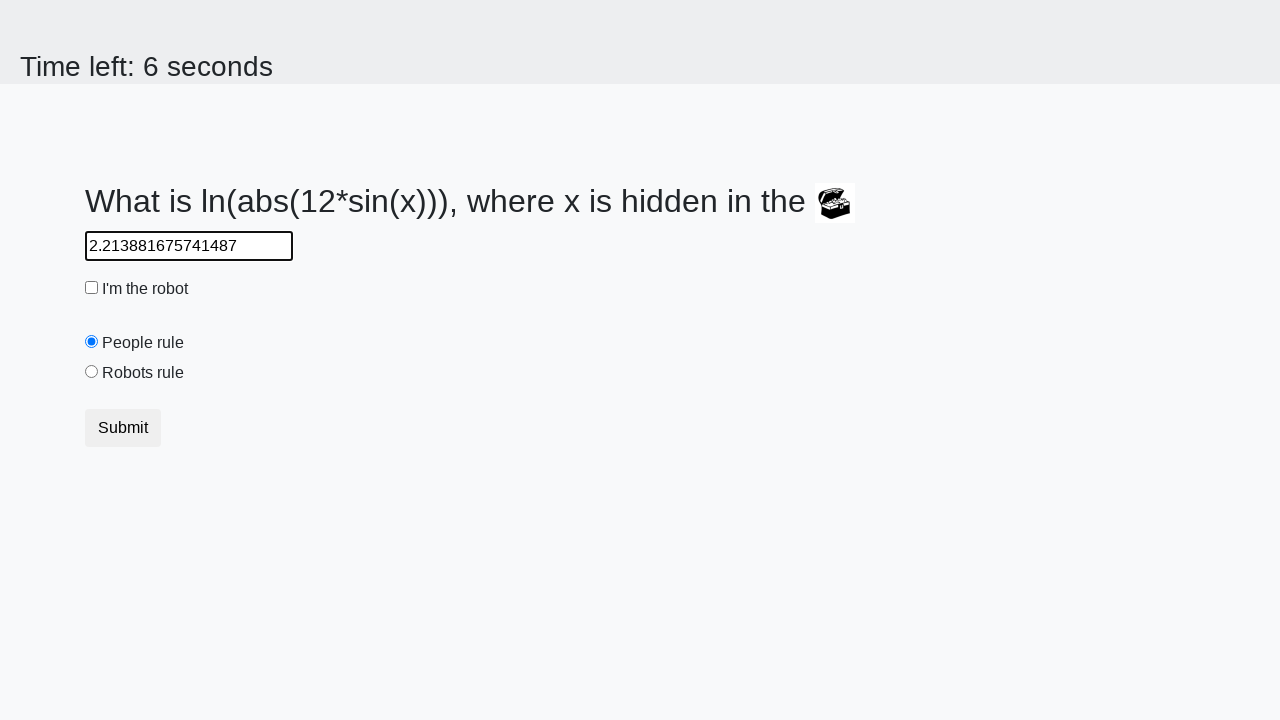

Selected the robot checkbox at (92, 288) on #robotCheckbox
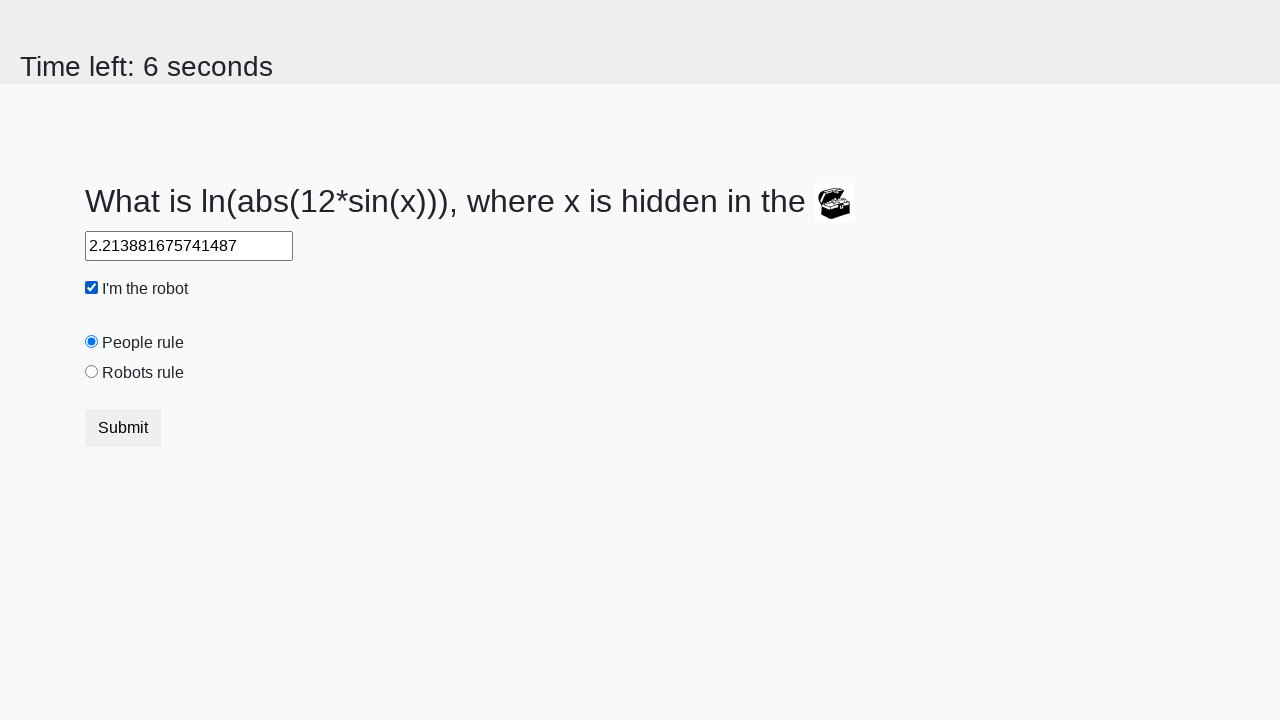

Selected the 'robots rule' radio button at (92, 372) on #robotsRule
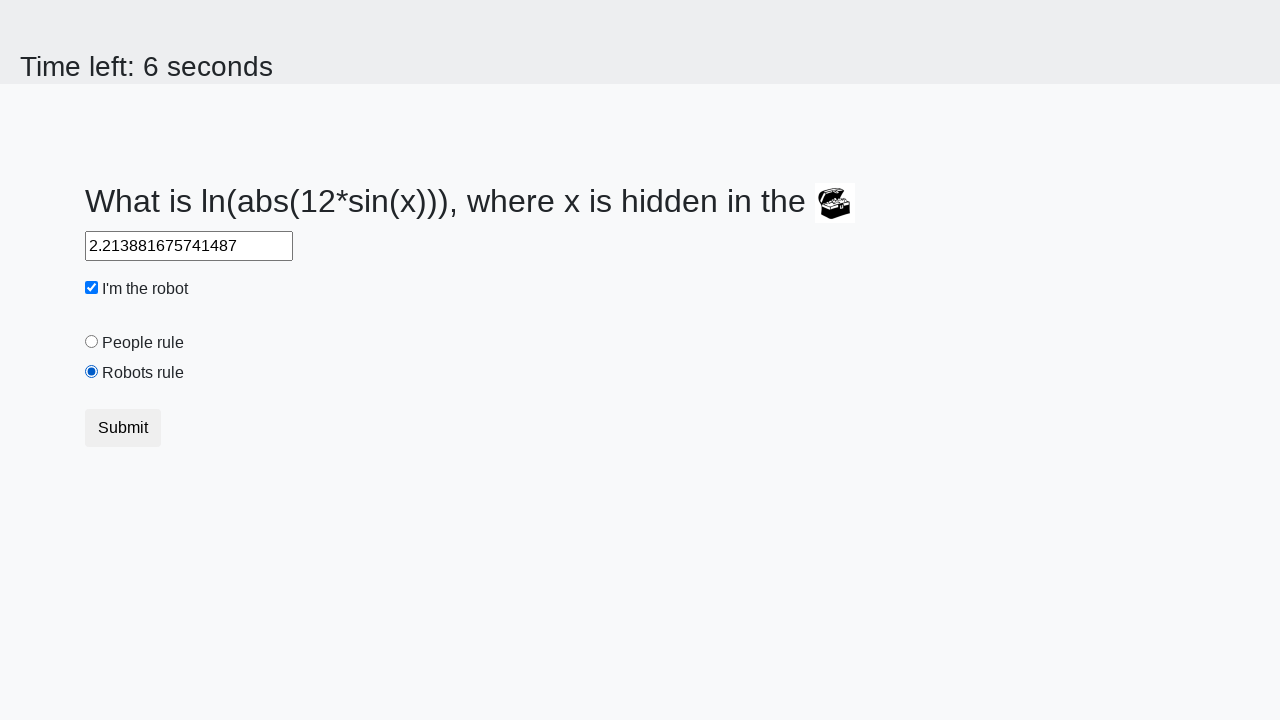

Submitted the form at (123, 428) on button[type='submit']
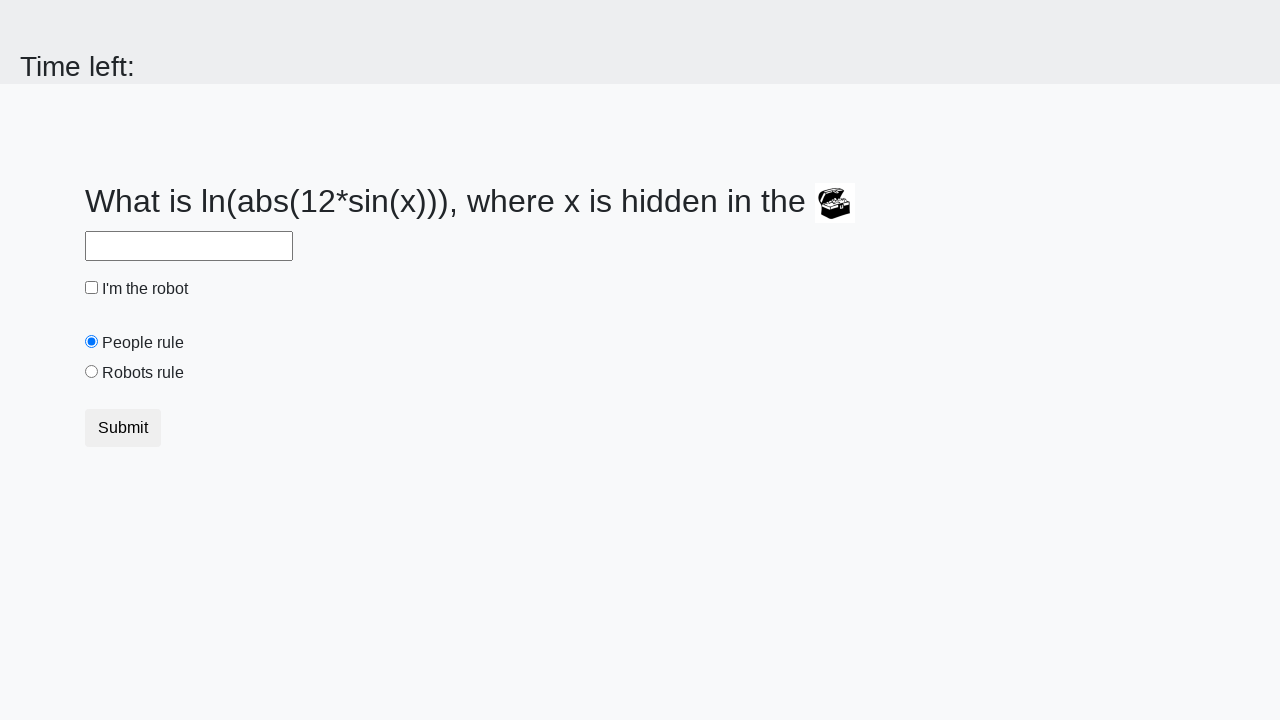

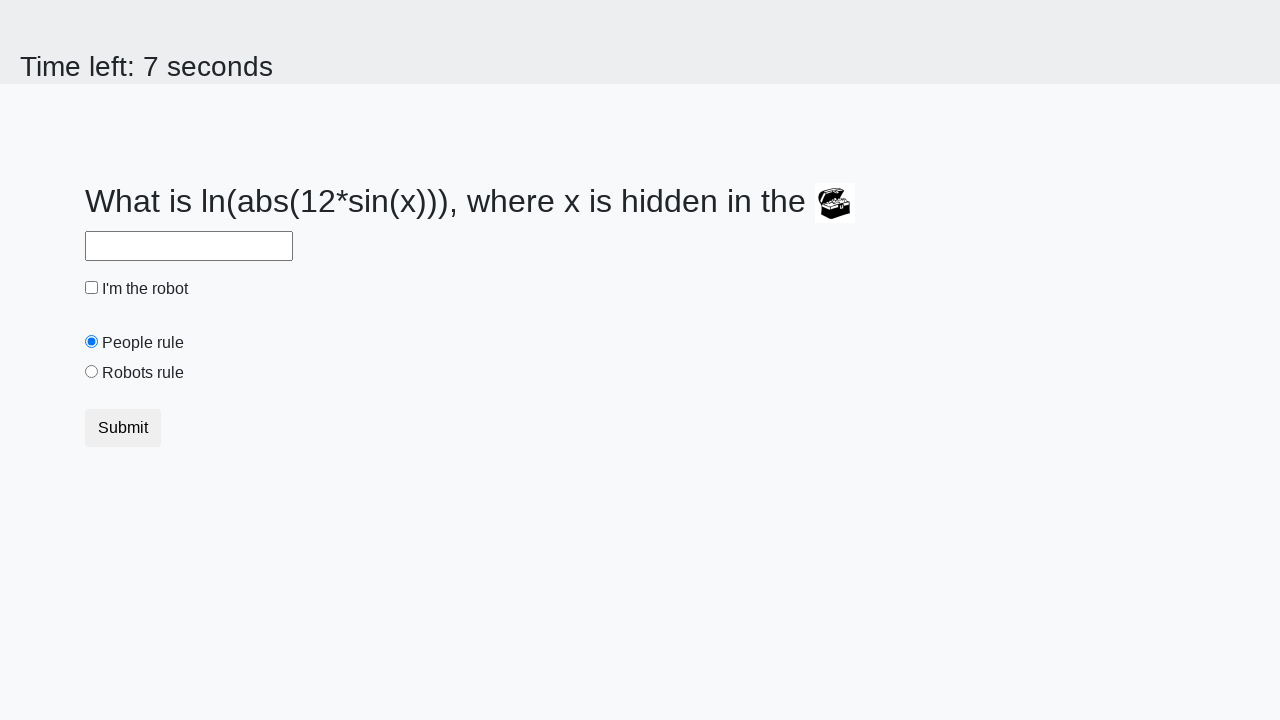